Tests navigation within a single-page application by clicking a page link and verifying content loads

Starting URL: https://demo.tutorialzine.com/2009/09/simple-ajax-website-jquery/demo.html#page1

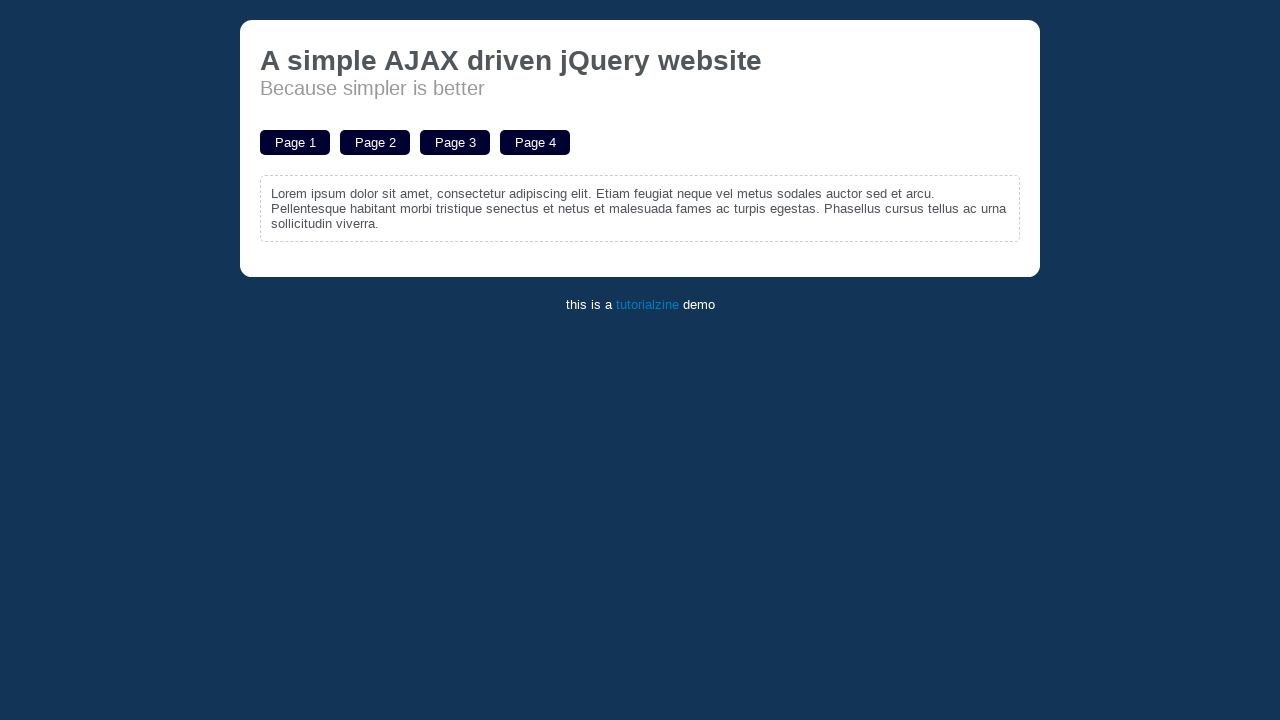

Clicked on page 3 link at (455, 142) on a[href='#page3']
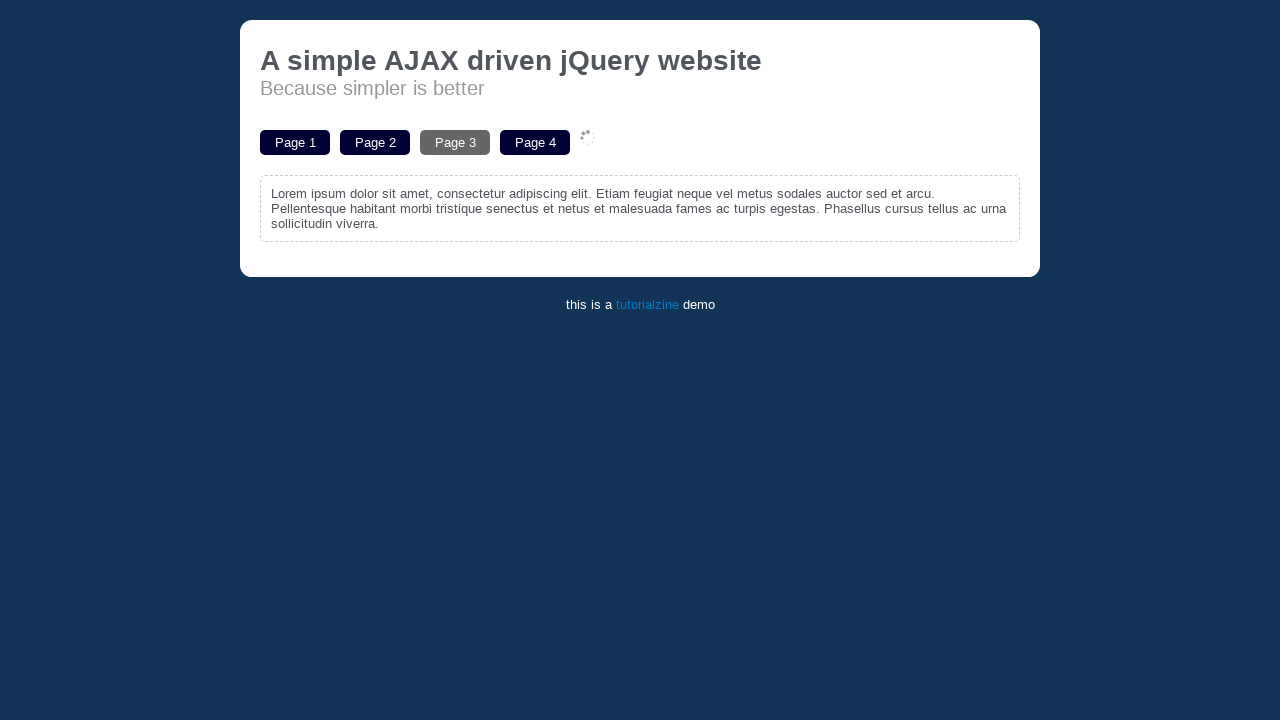

Located kitten image element
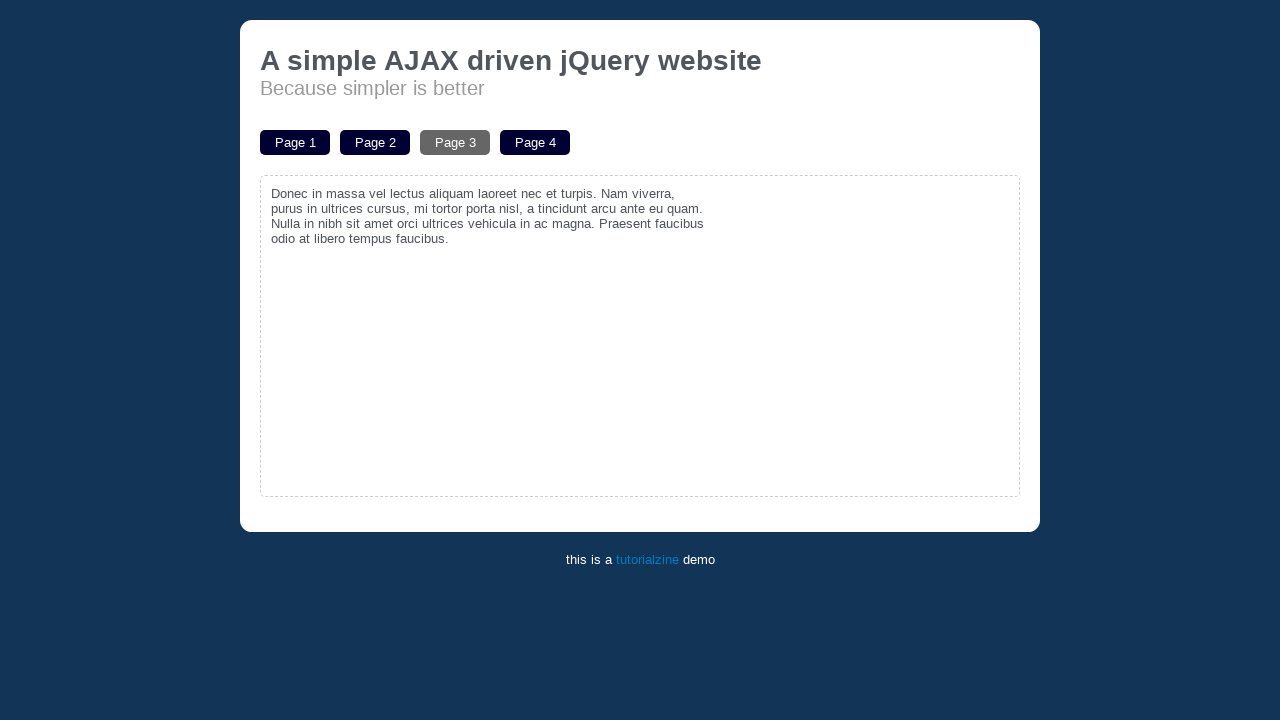

Waited for kitten image to load in page content
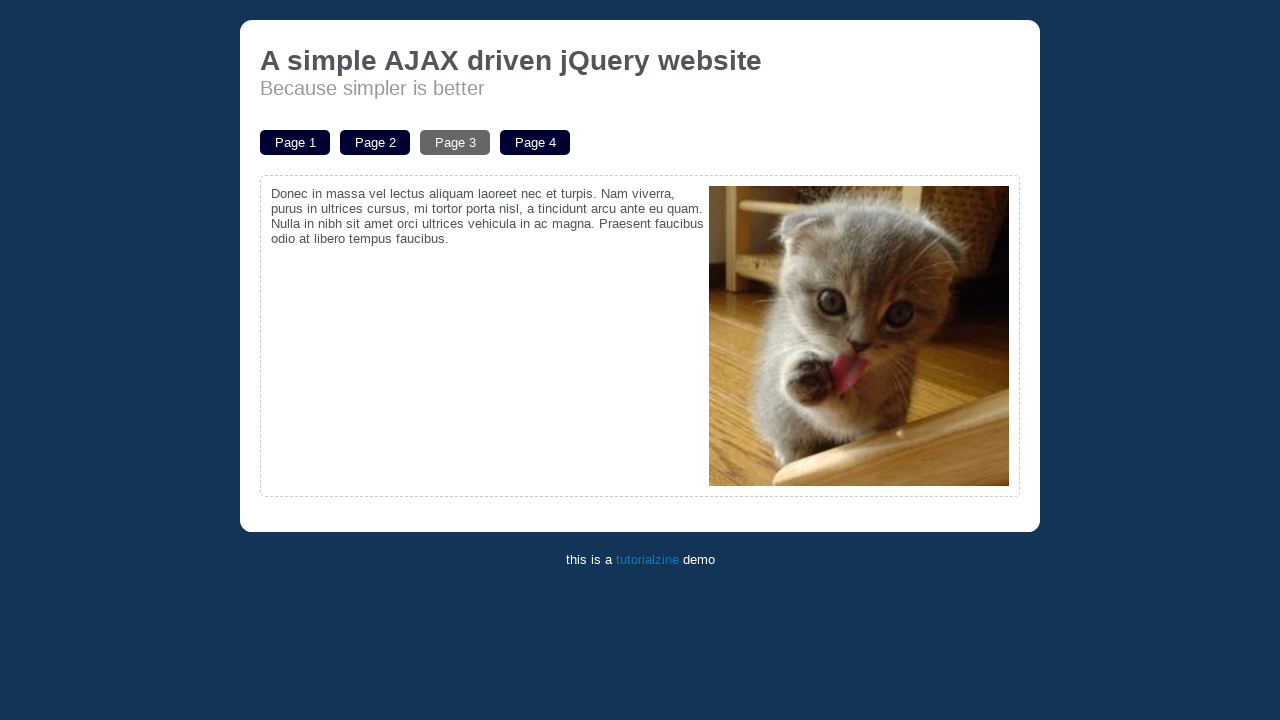

Retrieved src attribute from kitten image
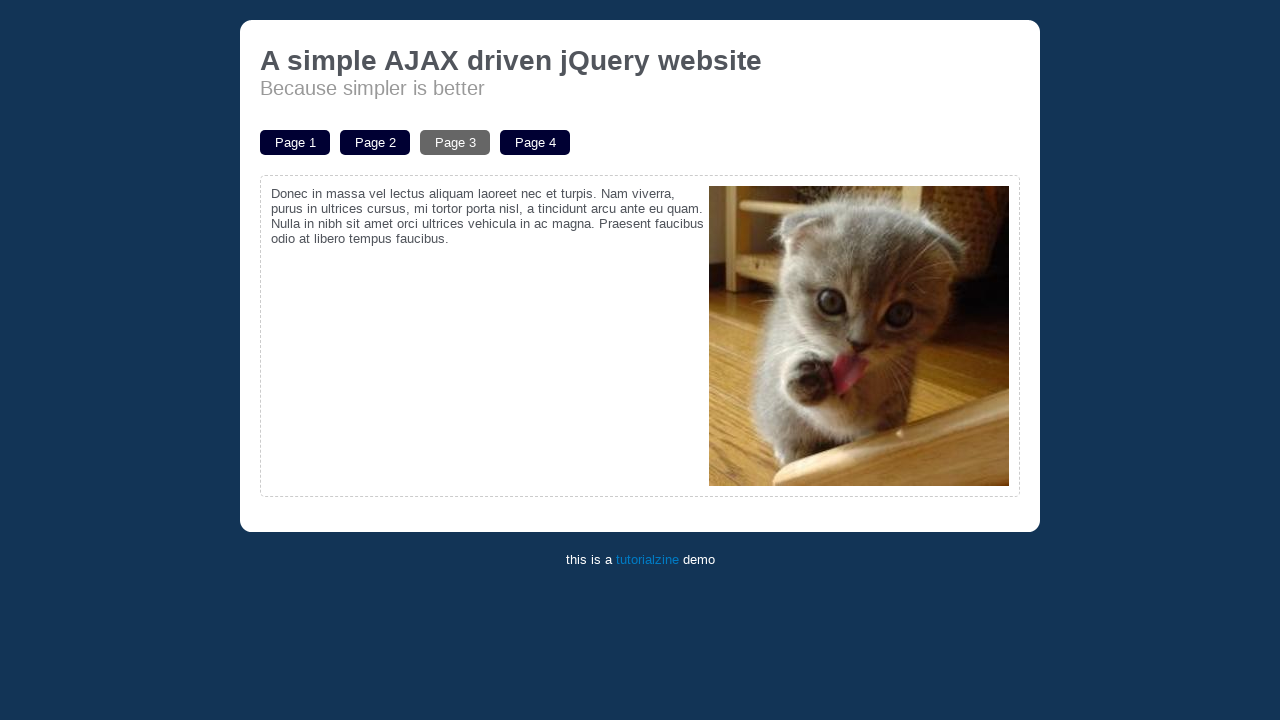

Retrieved width attribute from kitten image
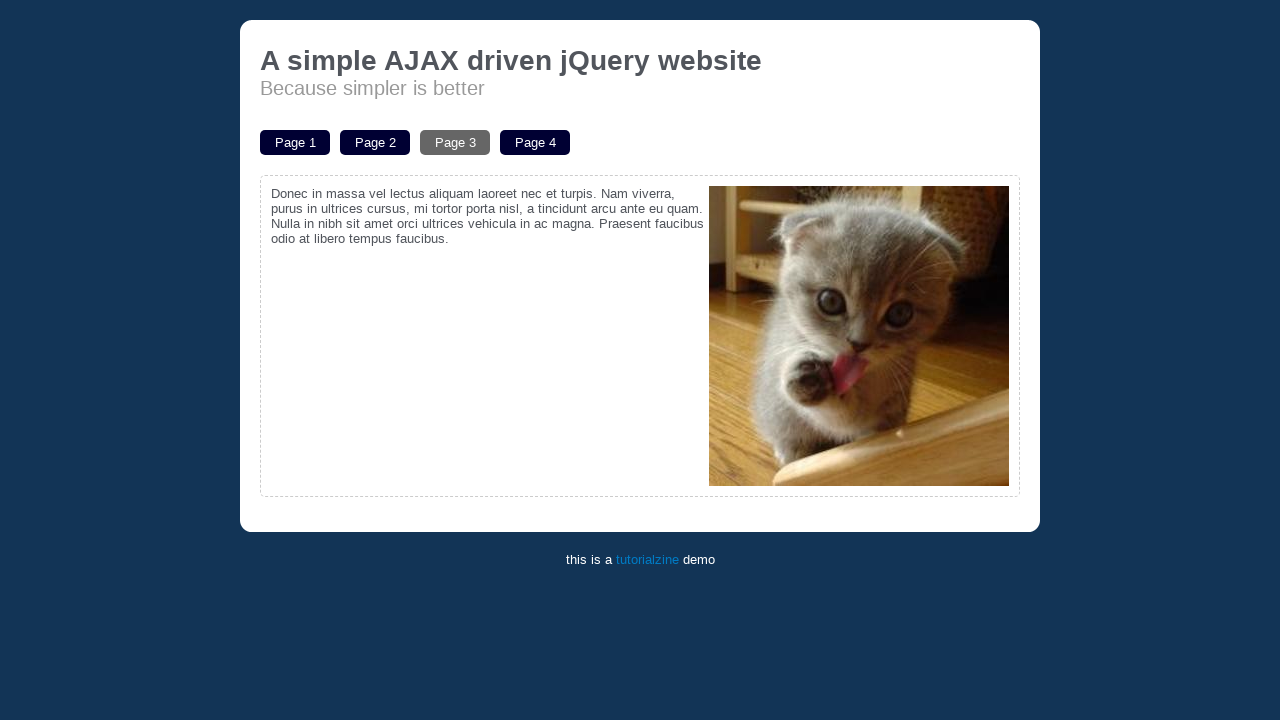

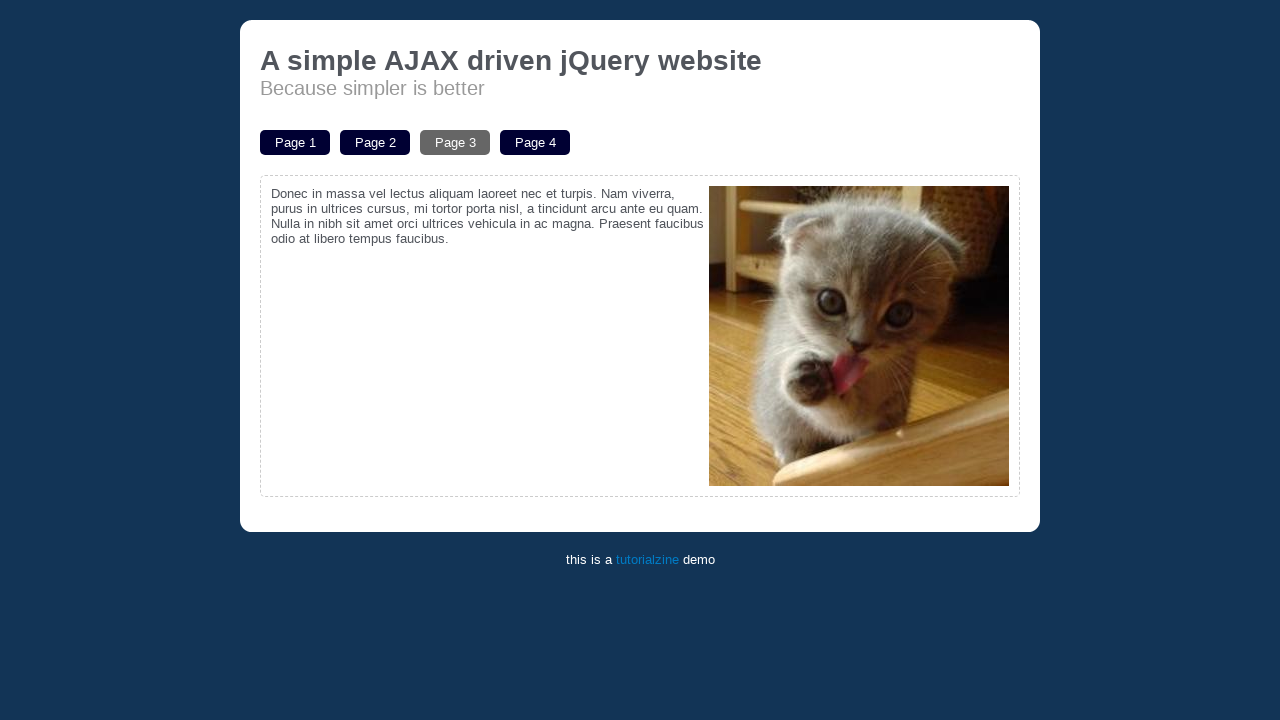